Navigates to the Pokemon Scarlet/Violet Pokedex page, clicks on a Pokemon entry to view its details, and navigates back to the list.

Starting URL: https://pokemondb.net/pokedex/game/scarlet-violet

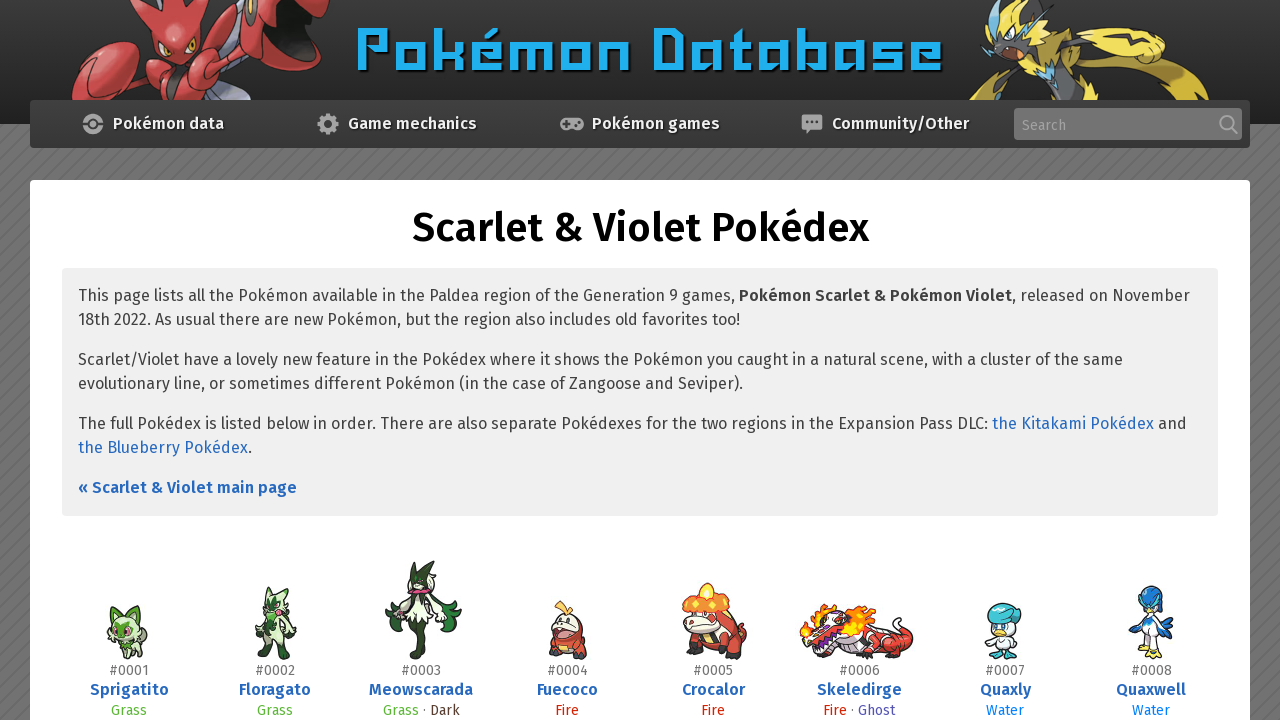

Pokemon list loaded on Scarlet/Violet Pokedex page
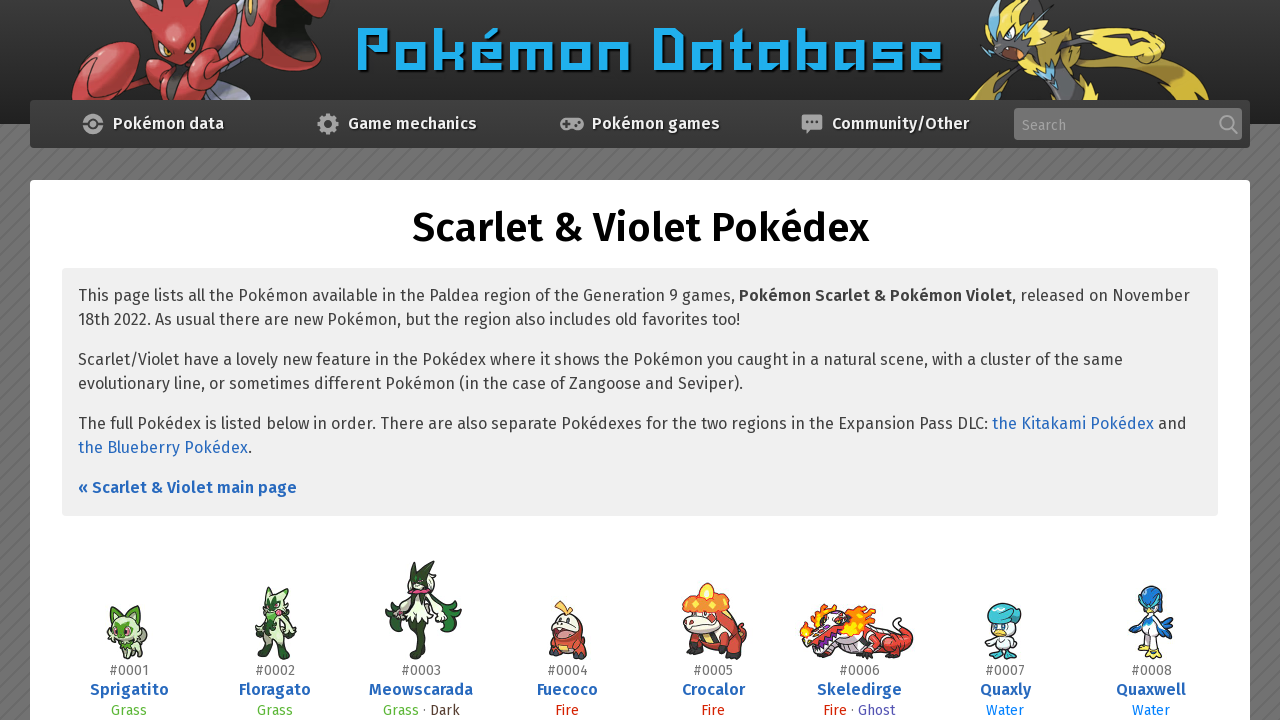

Located Pokemon list container
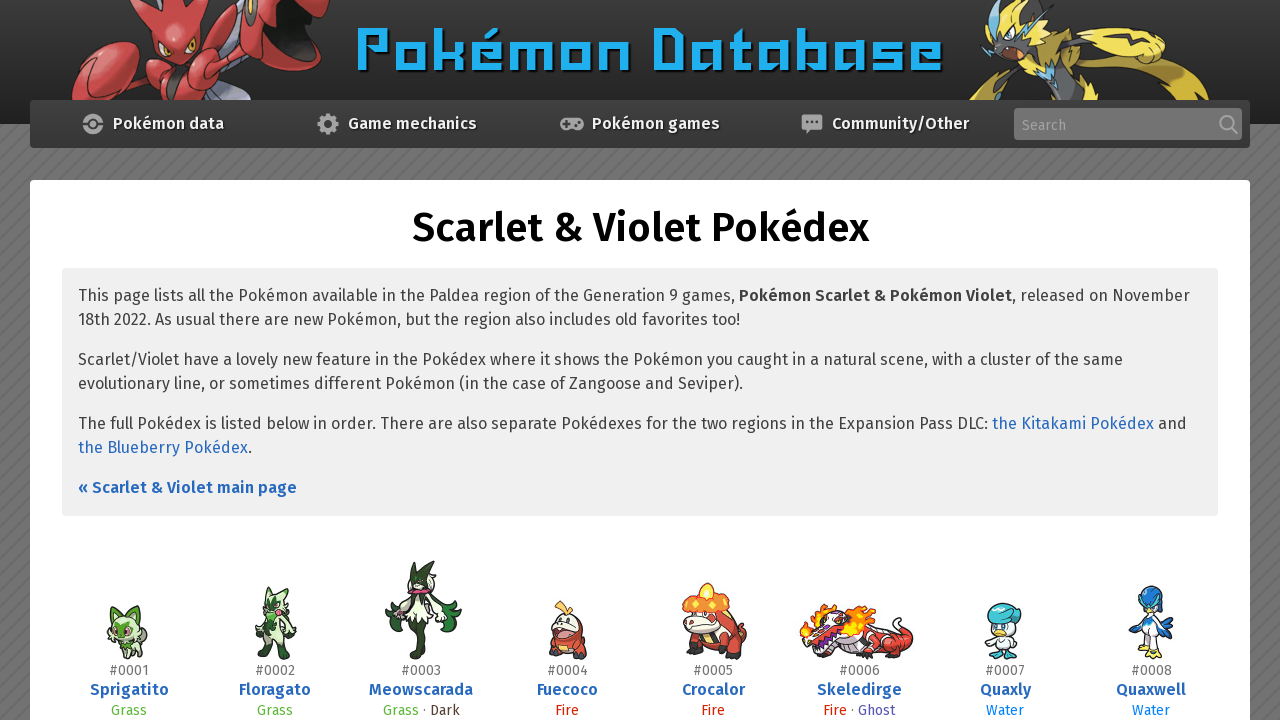

Clicked on first Pokemon entry to view details at (129, 626) on div.infocard-list.infocard-list-pkmn-lg div >> nth=0
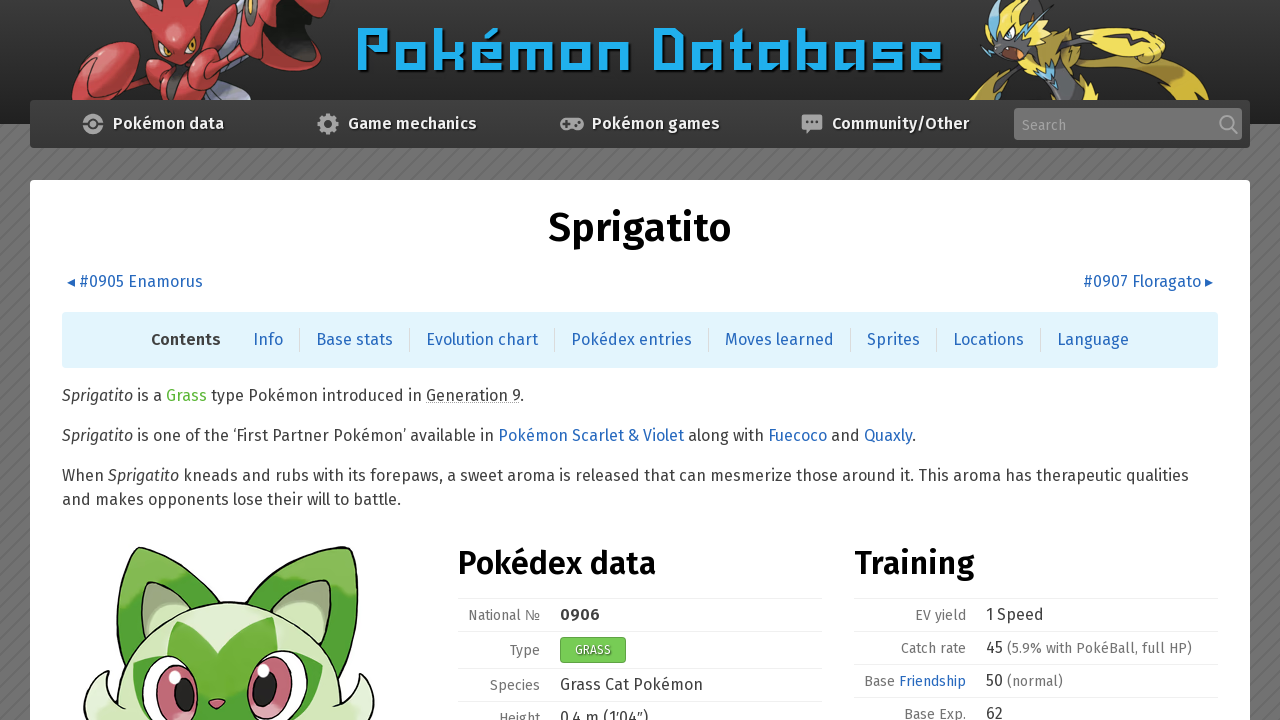

Pokemon detail page loaded with name header visible
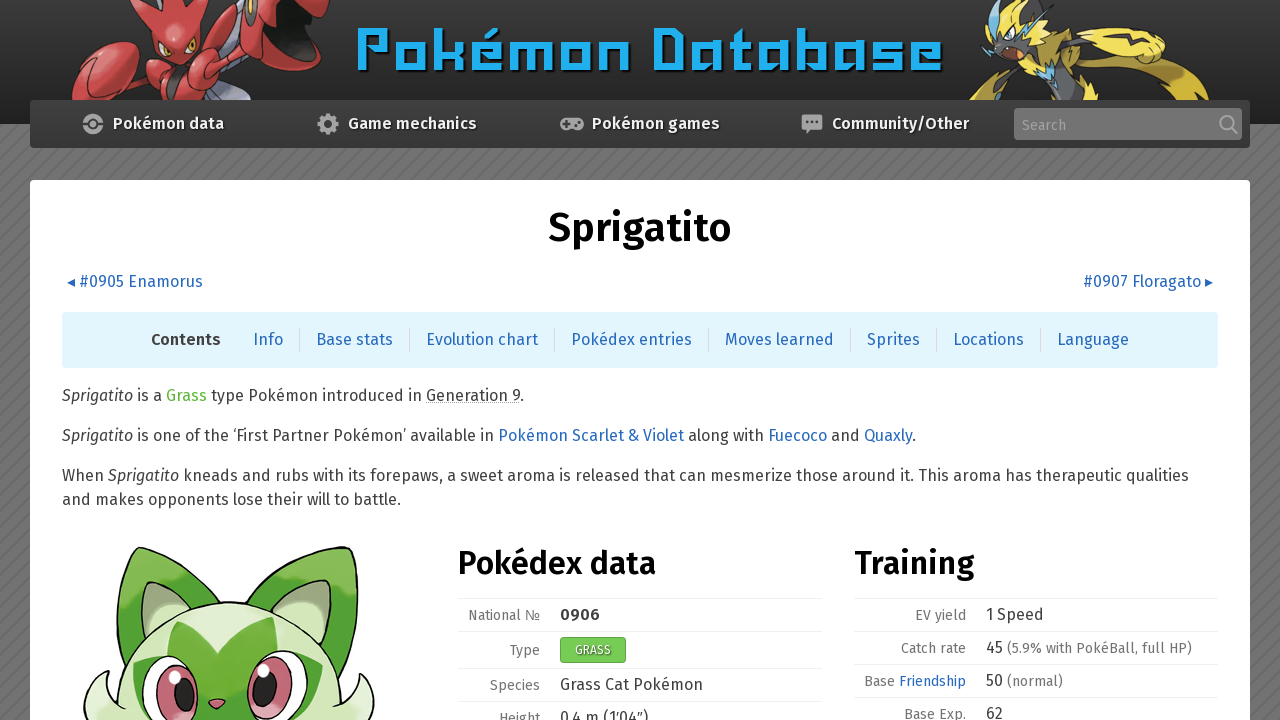

Navigated back to Pokemon list
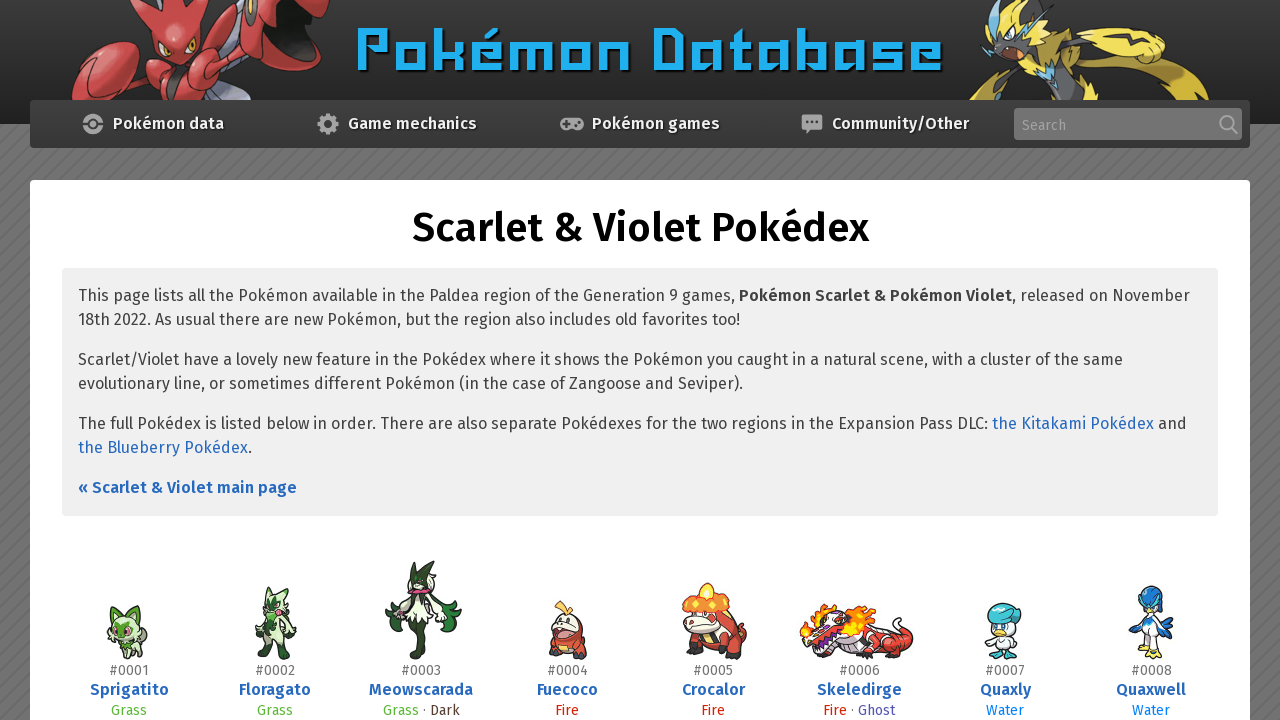

Pokemon list reloaded after navigating back
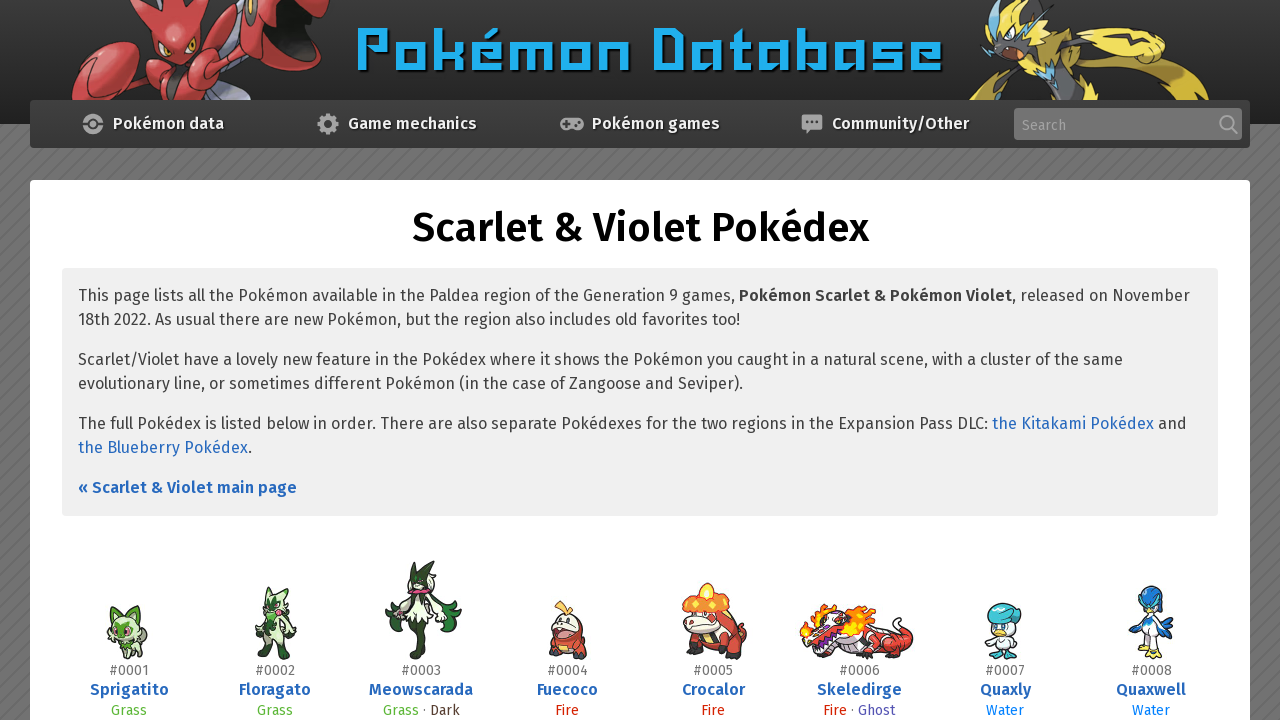

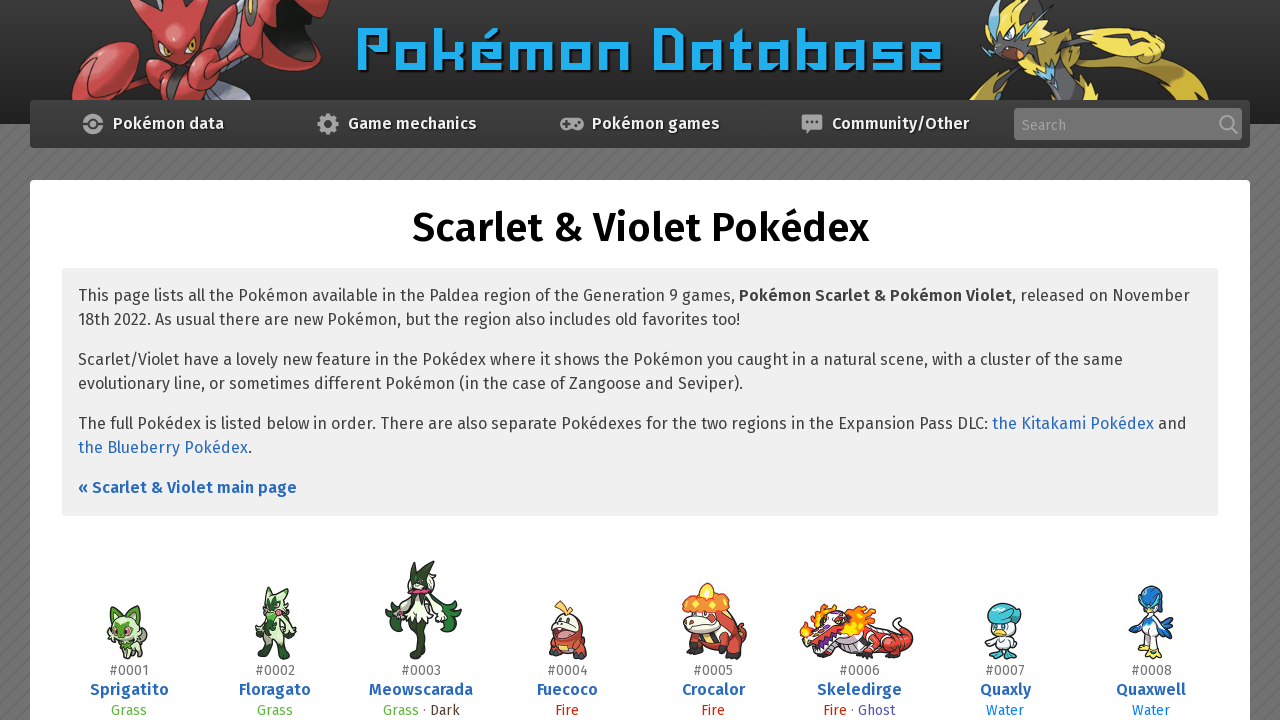